Tests dynamic element addition by clicking the Add Element button multiple times to create Delete buttons

Starting URL: http://the-internet.herokuapp.com/add_remove_elements/

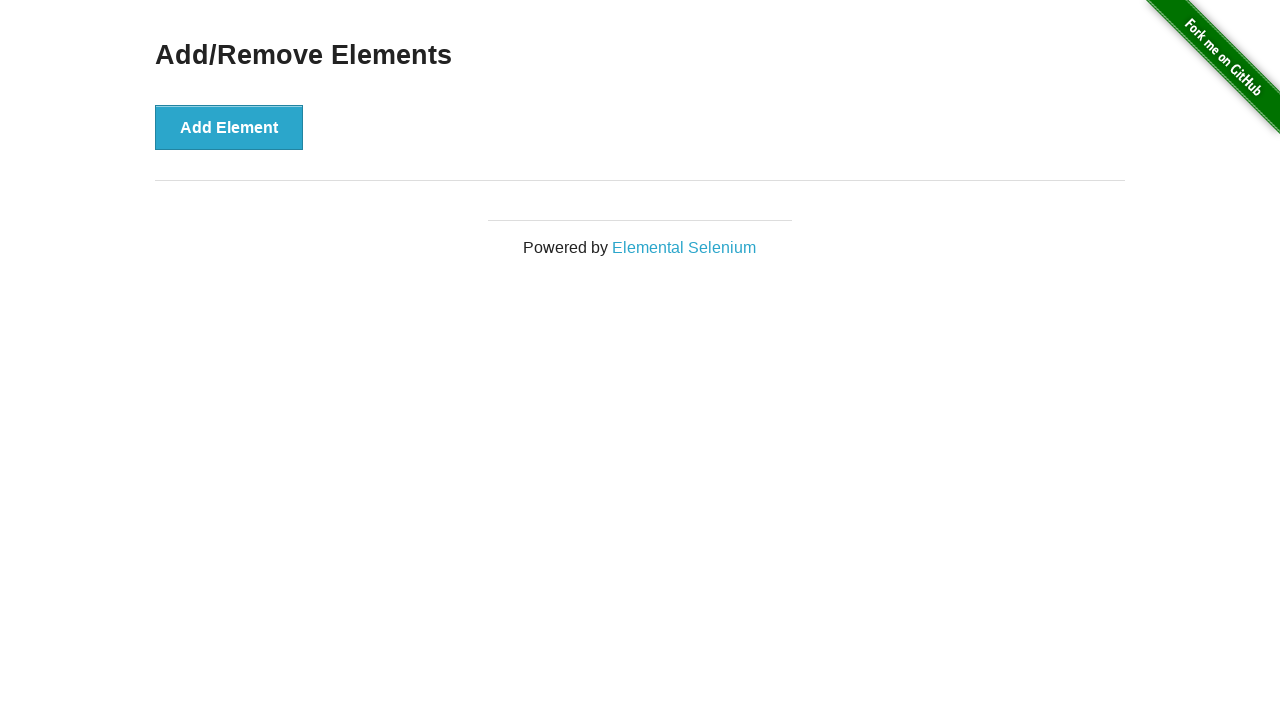

Clicked Add Element button (iteration 1 of 5) at (229, 127) on button[onclick*='addElement()']
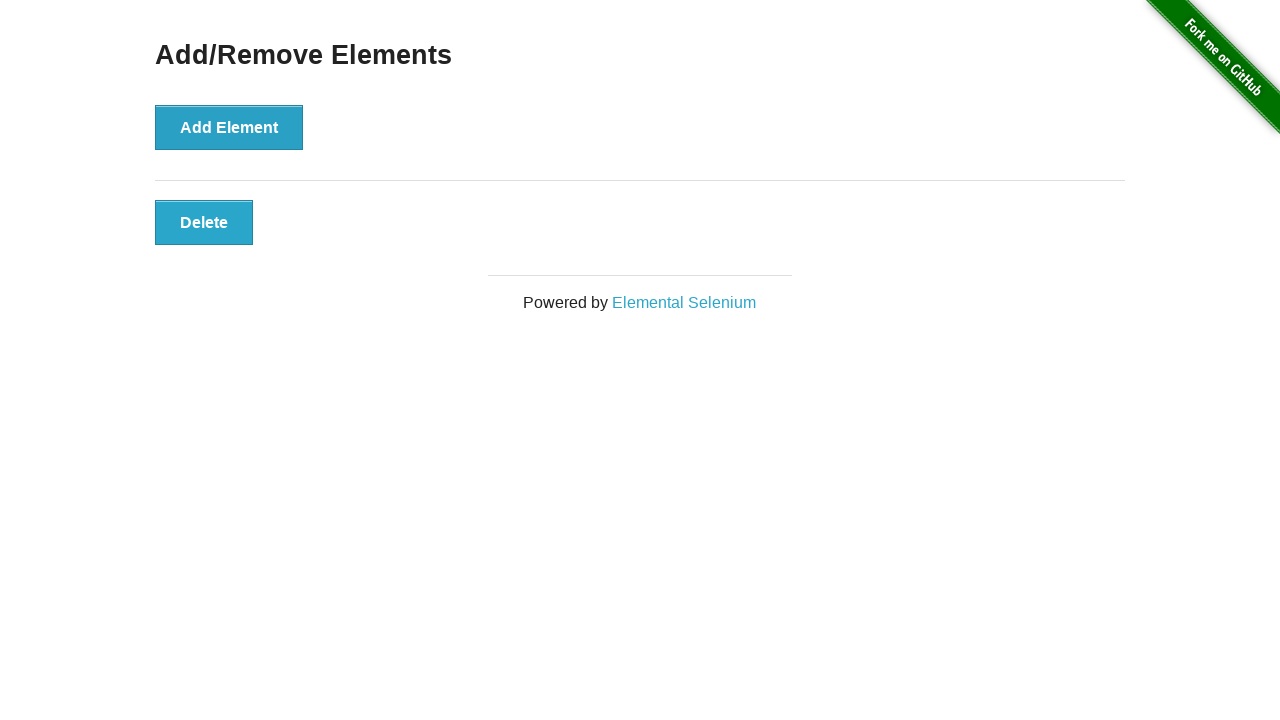

Clicked Add Element button (iteration 2 of 5) at (229, 127) on button[onclick*='addElement()']
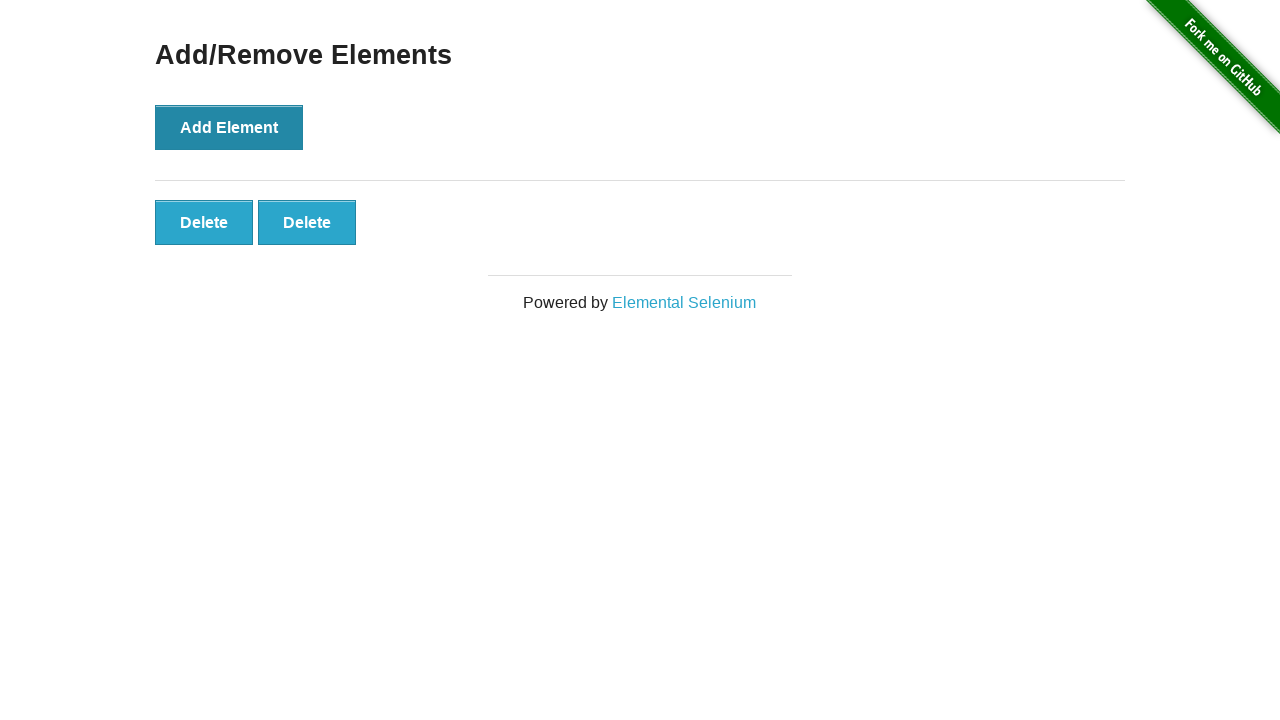

Clicked Add Element button (iteration 3 of 5) at (229, 127) on button[onclick*='addElement()']
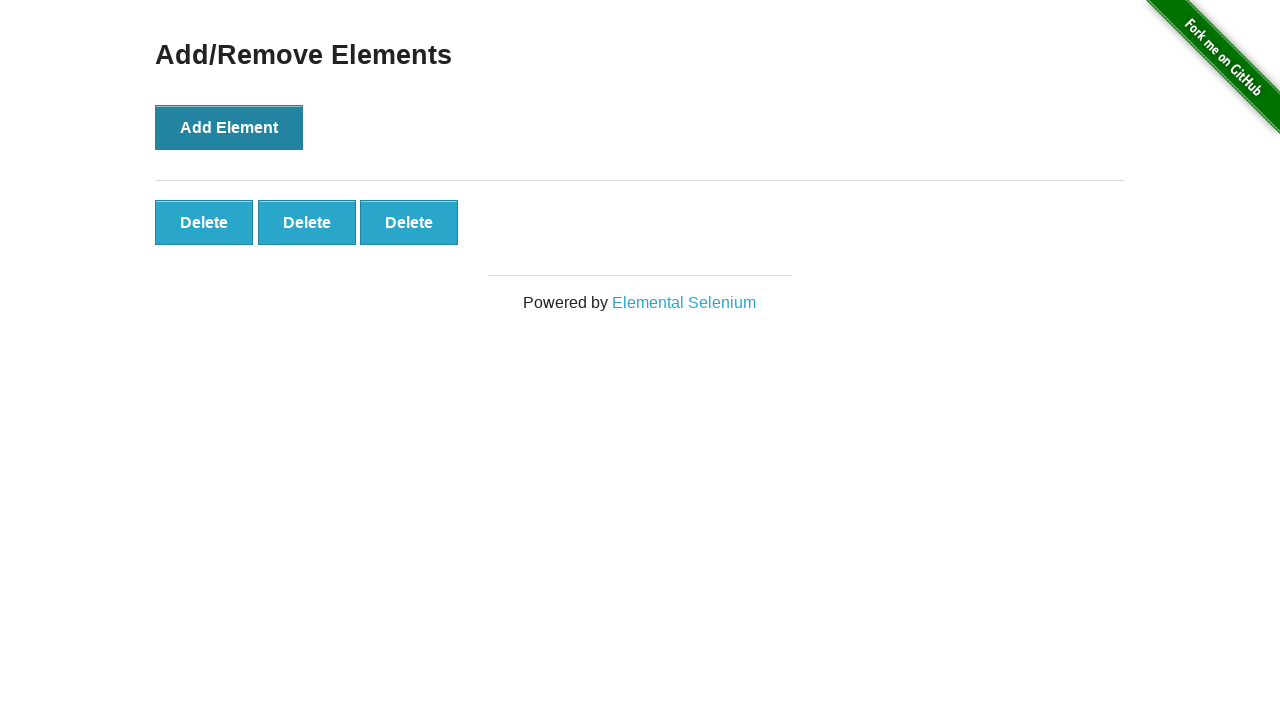

Clicked Add Element button (iteration 4 of 5) at (229, 127) on button[onclick*='addElement()']
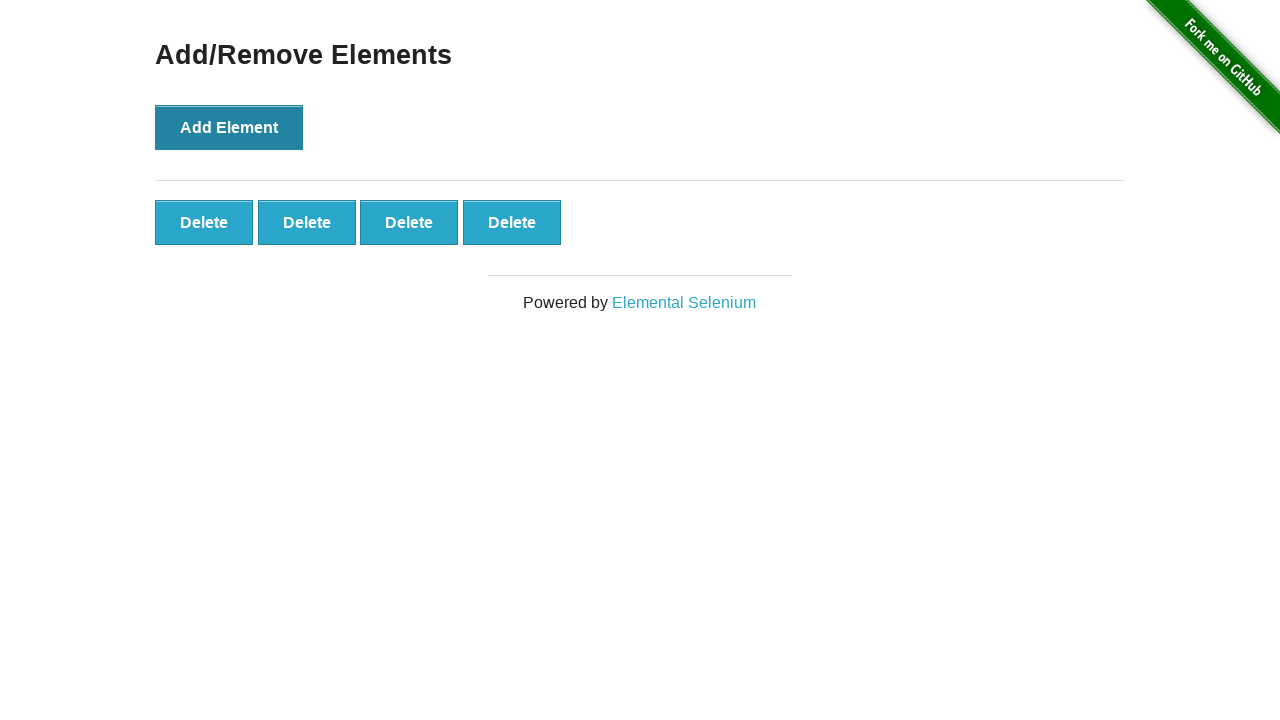

Clicked Add Element button (iteration 5 of 5) at (229, 127) on button[onclick*='addElement()']
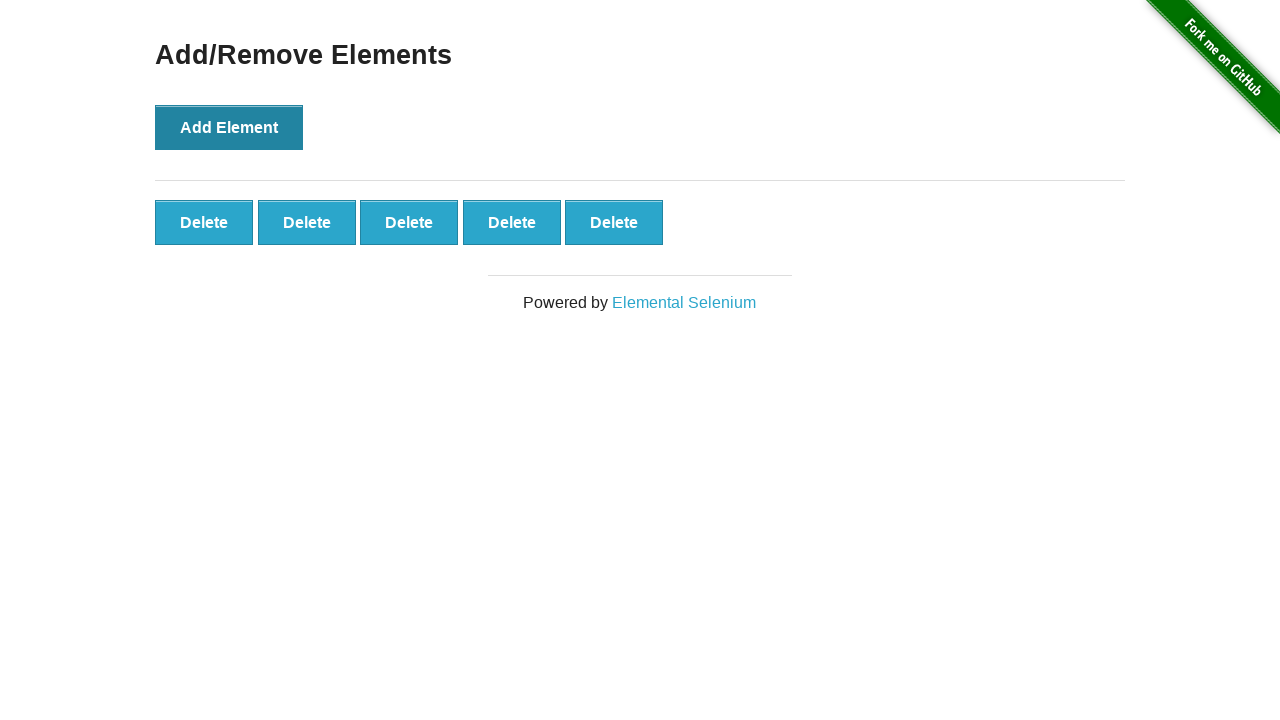

Verified Delete buttons were created and are visible
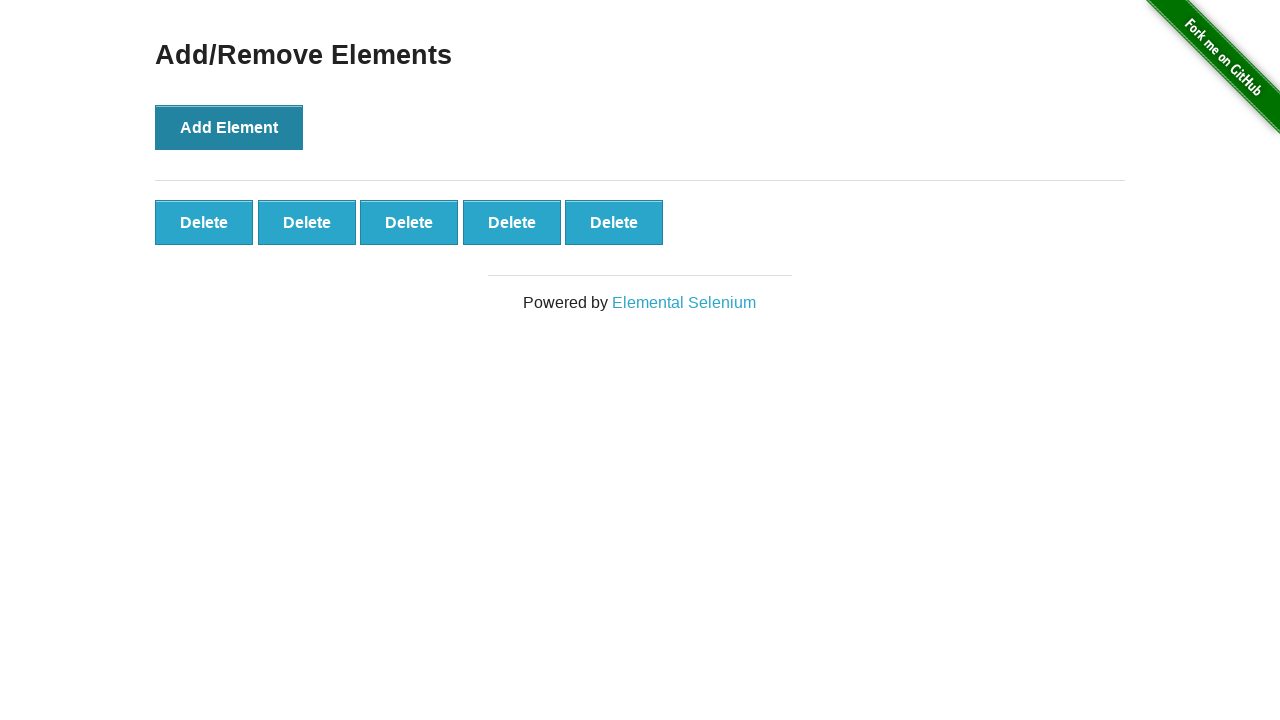

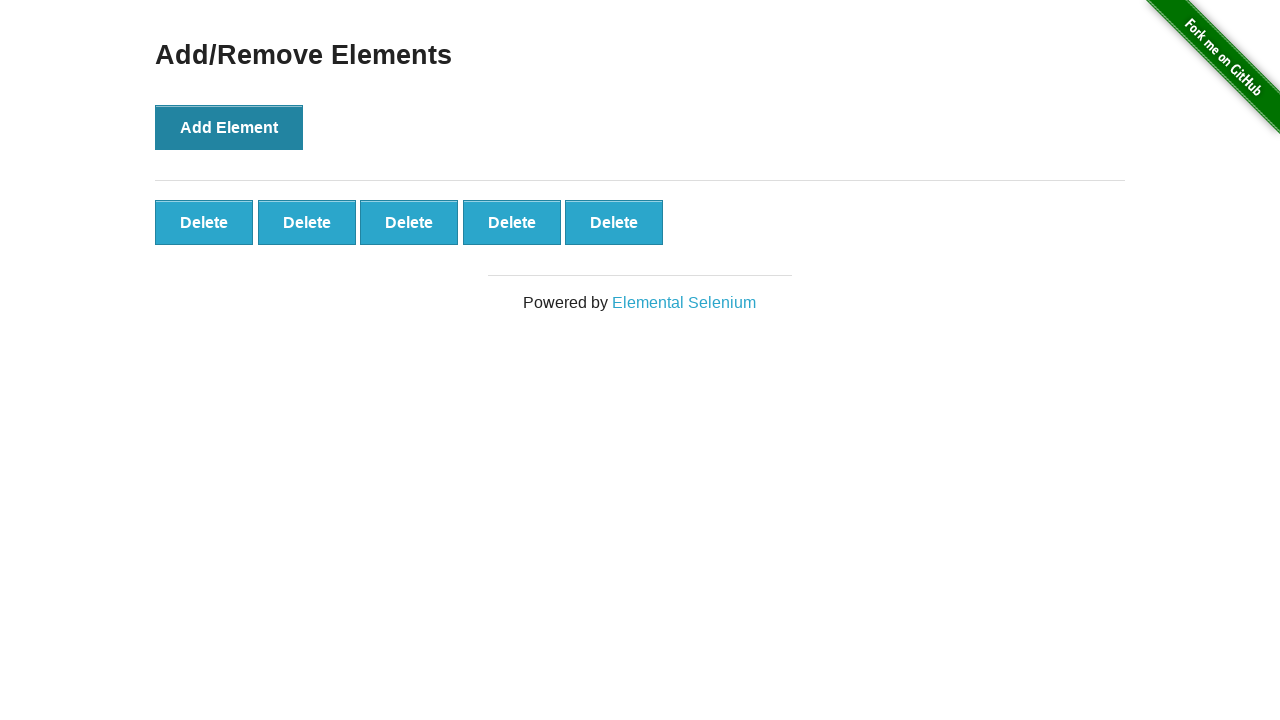